Tests confirm JavaScript alert by clicking the Confirm Alert button and accepting it

Starting URL: https://v1.training-support.net/selenium/javascript-alerts

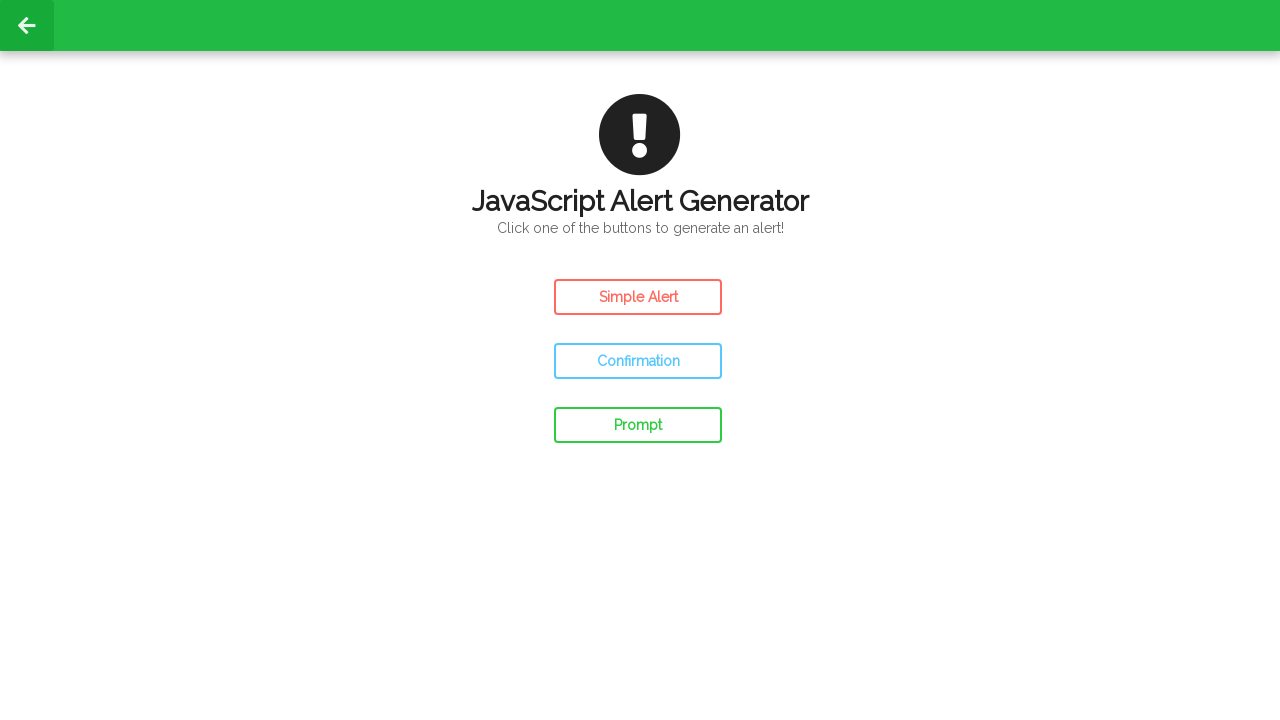

Set up dialog handler to accept confirm alerts
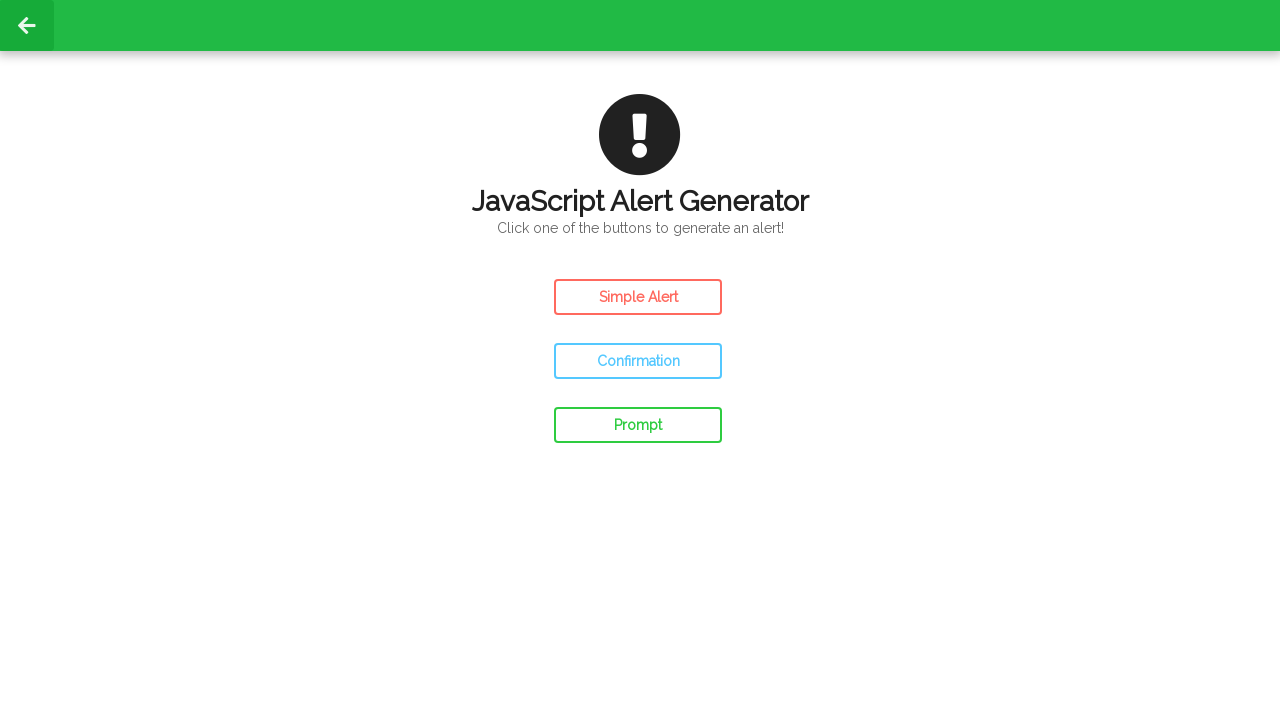

Clicked the Confirm Alert button at (638, 361) on #confirm
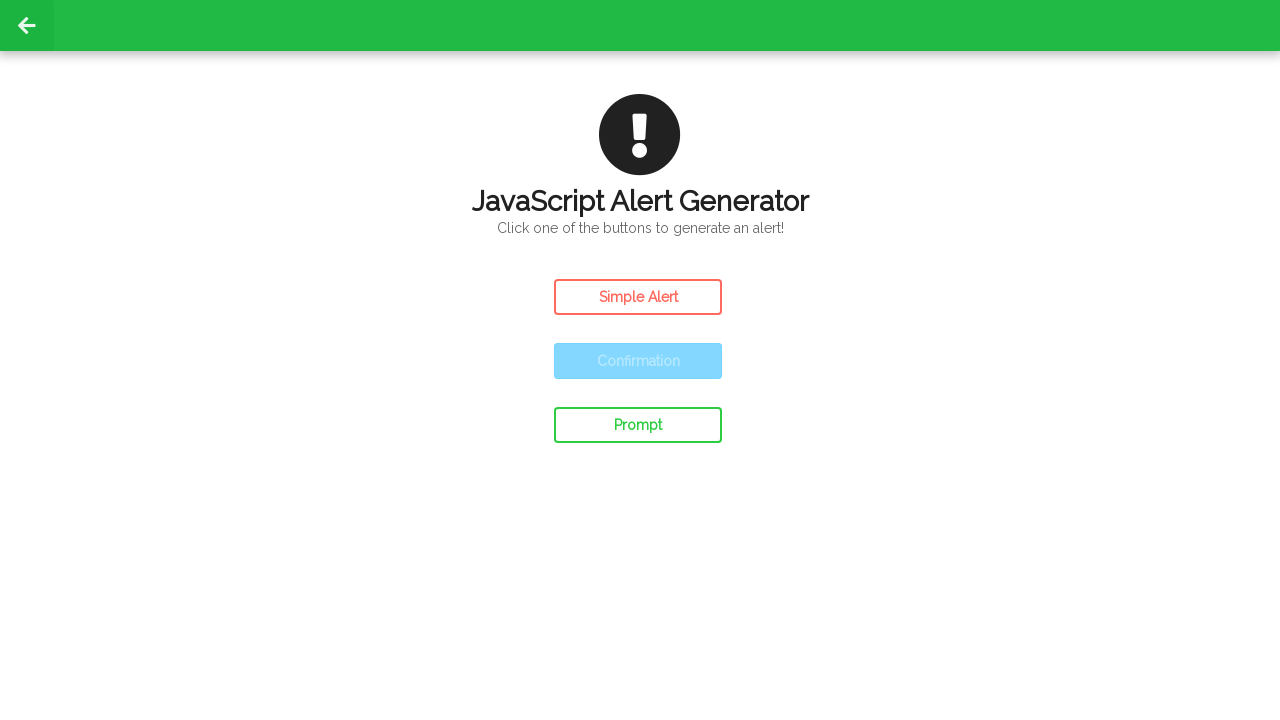

Waited for dialog handling to complete
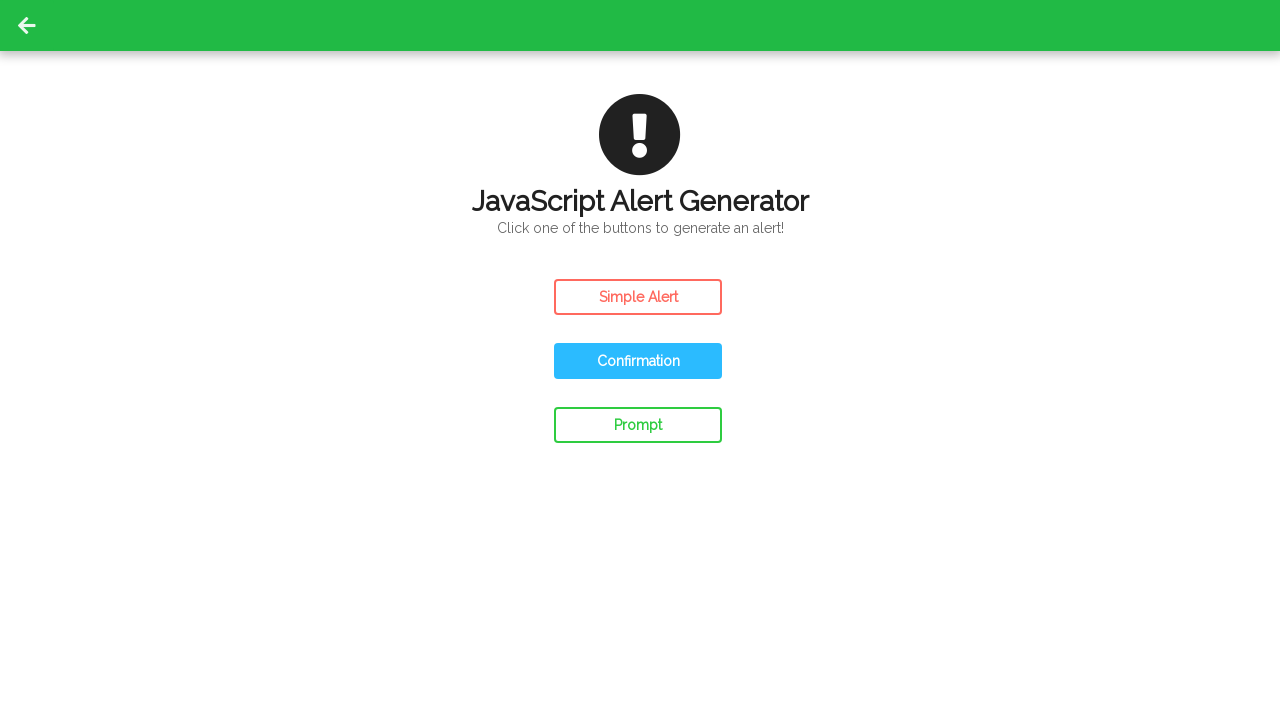

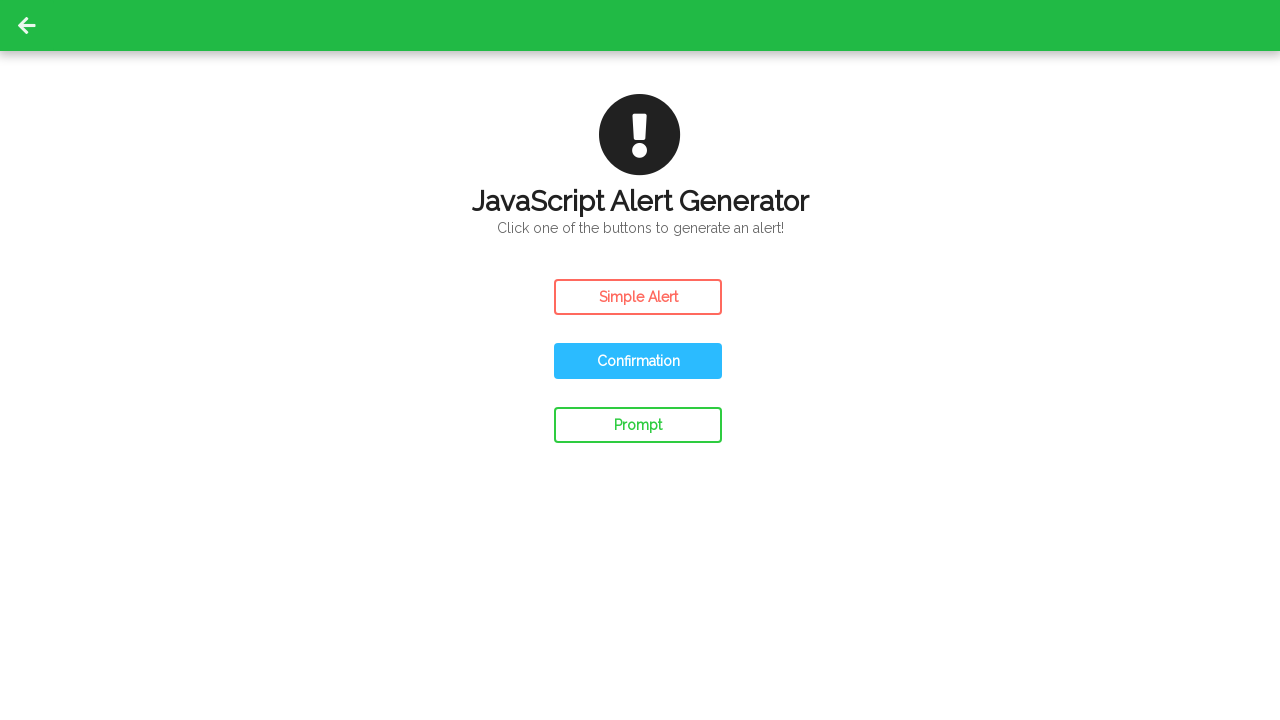